Tests right-click (context click) functionality on a button element and verifies that a confirmation message appears after the right-click action.

Starting URL: https://demoqa.com/buttons

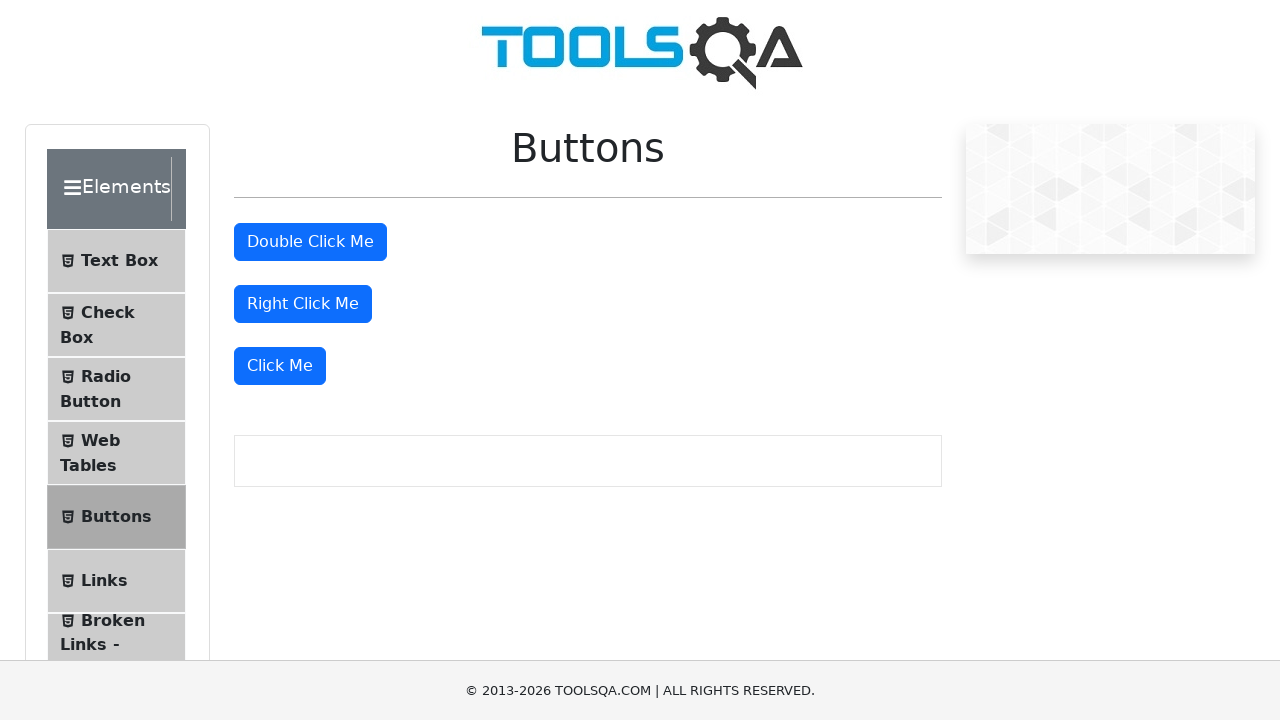

Scrolled down 350 pixels to make the button visible
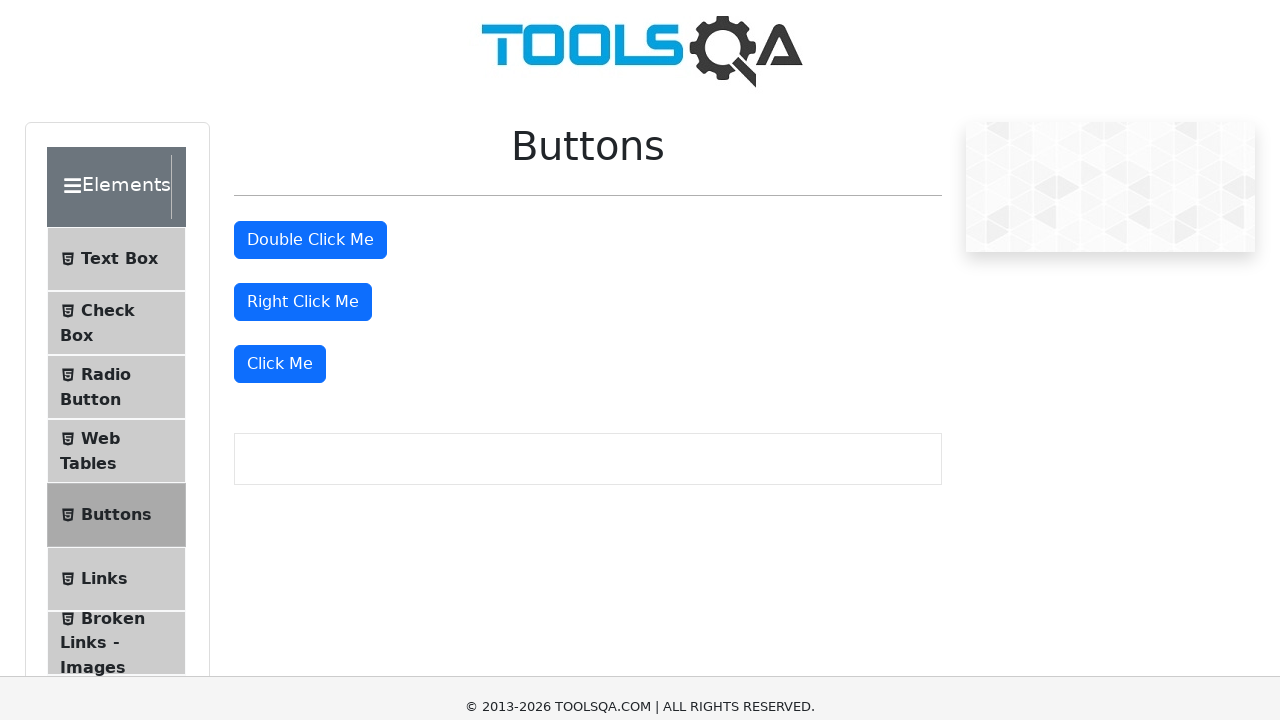

Right-clicked on the right-click button element at (303, 19) on #rightClickBtn
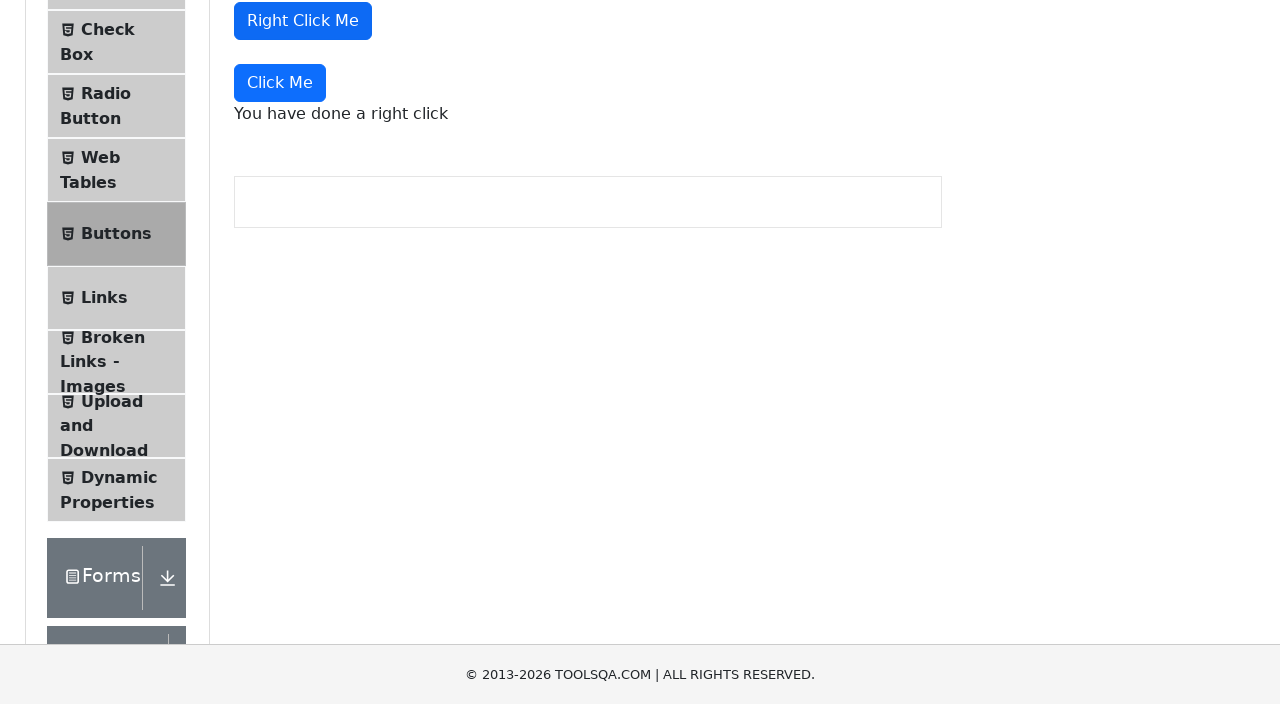

Right-click confirmation message appeared
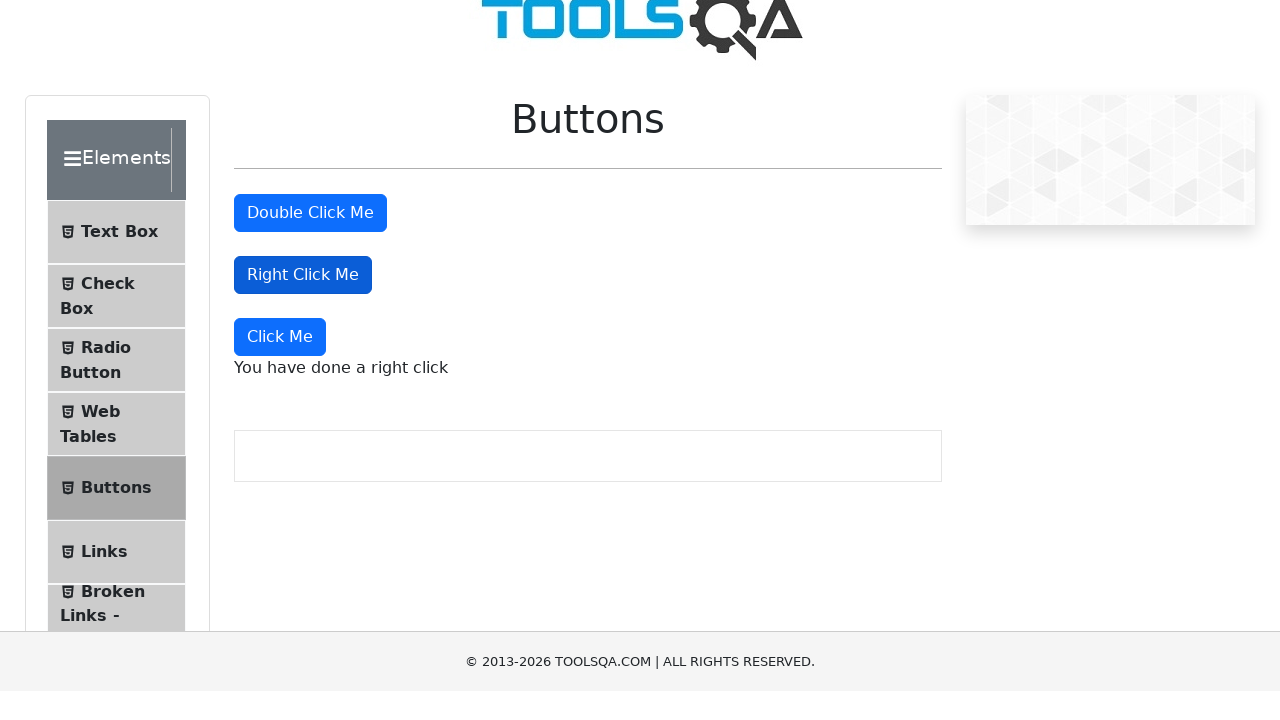

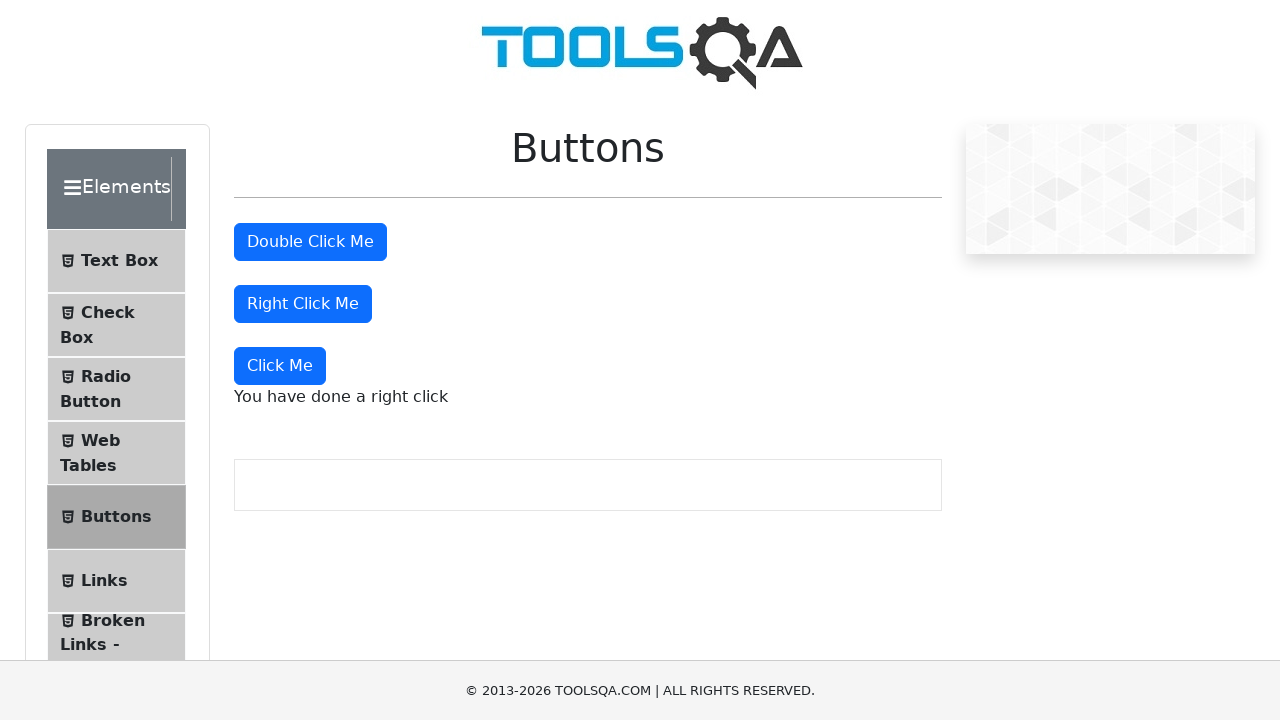